Tests a workflow involving checkbox selection, dropdown selection based on checkbox label, text input, and alert verification

Starting URL: https://rahulshettyacademy.com/AutomationPractice/

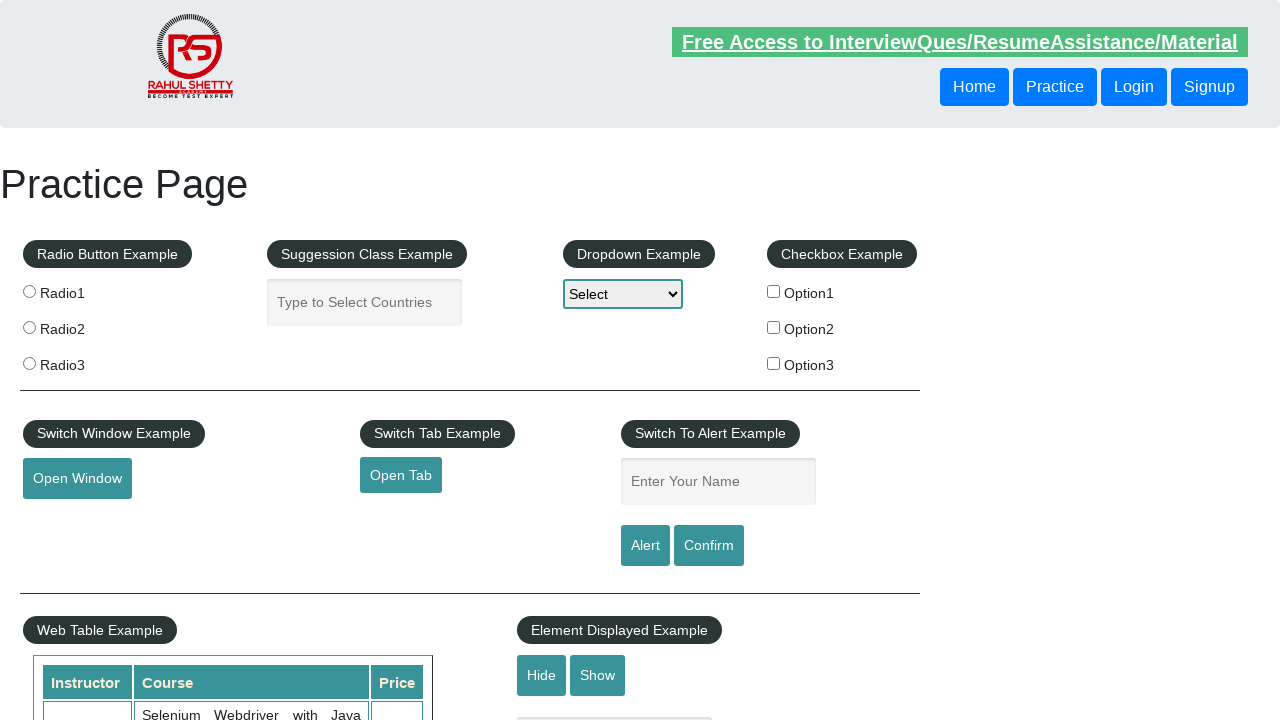

Clicked checkbox option 1 at (774, 291) on input#checkBoxOption1
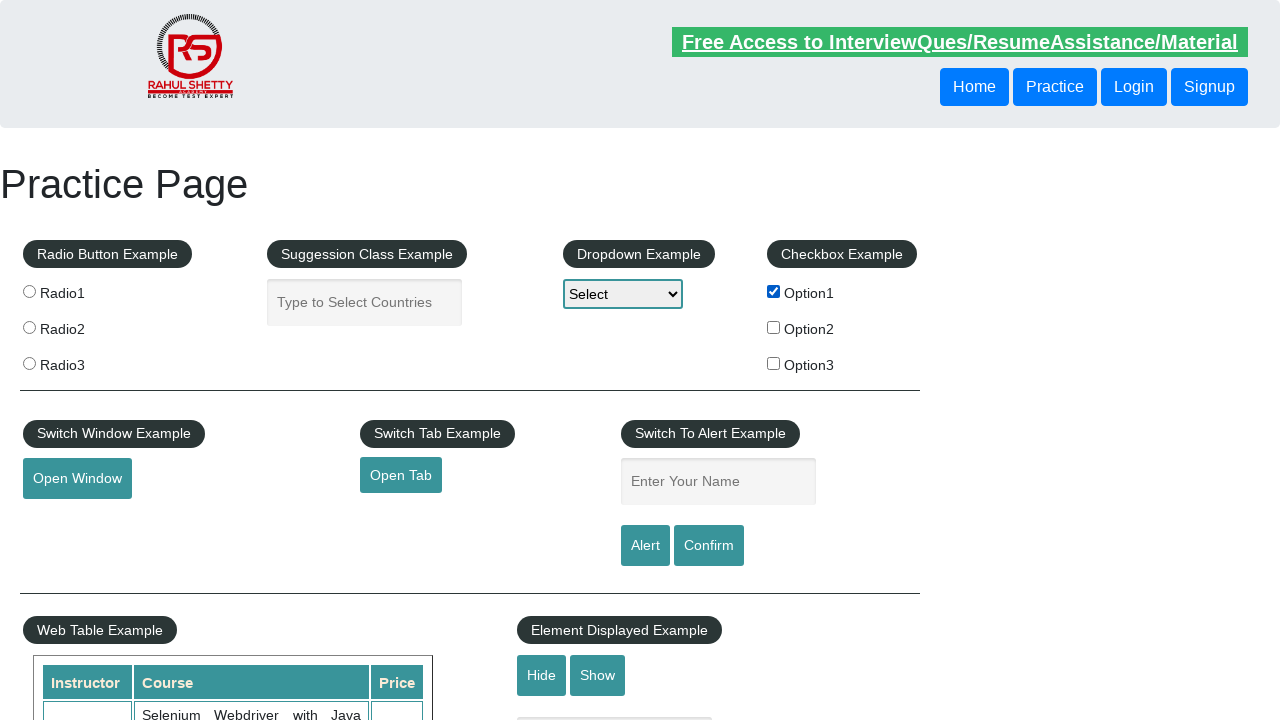

Retrieved name attribute from checkbox
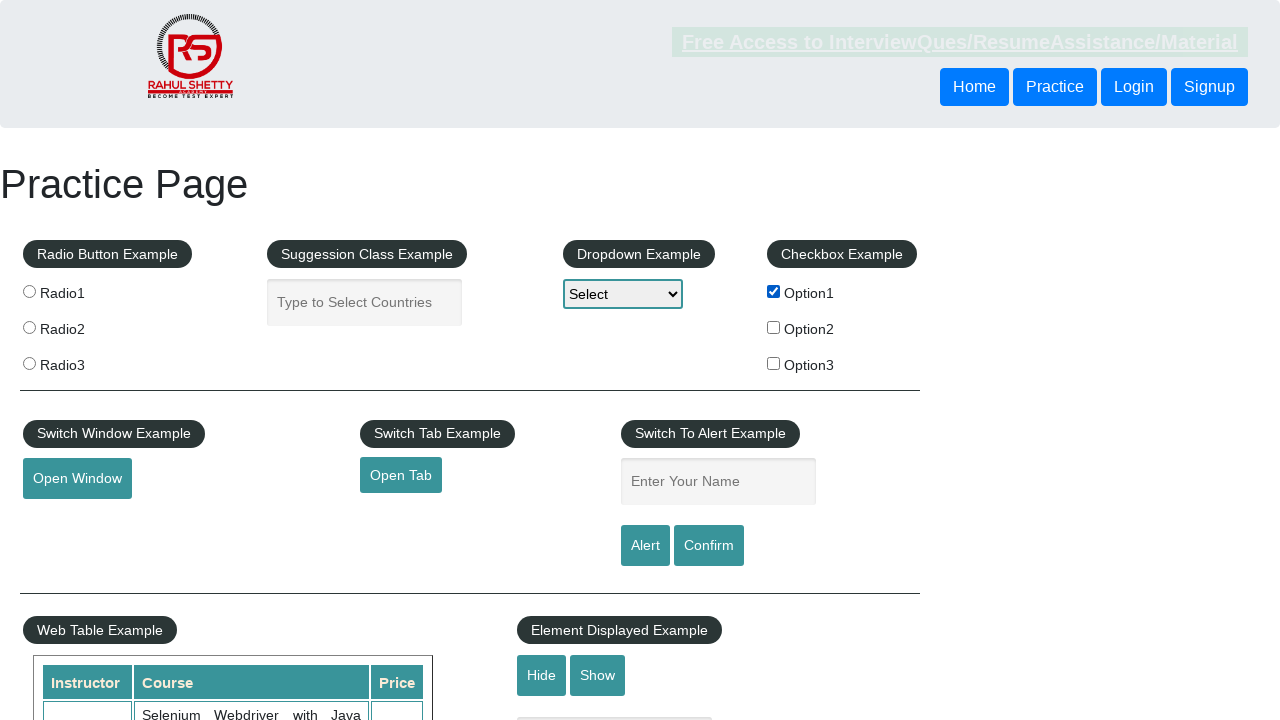

Extracted option text: Option1
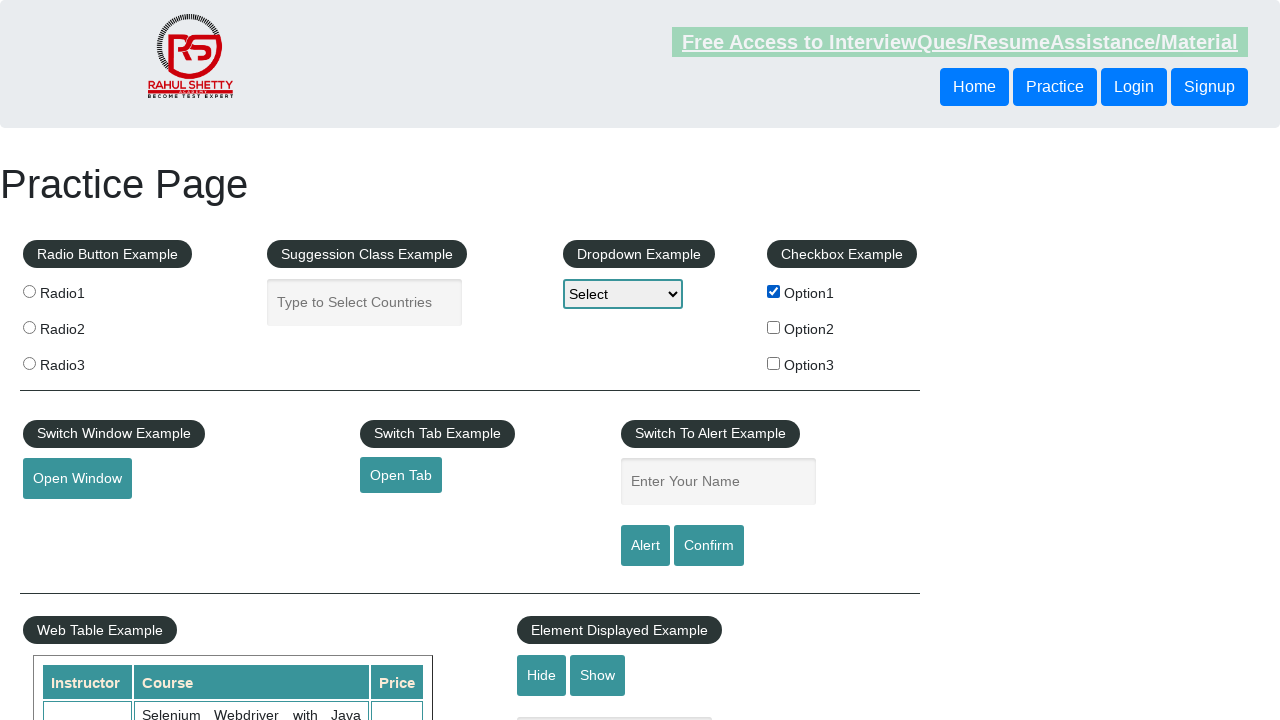

Selected 'Option1' from dropdown on select#dropdown-class-example
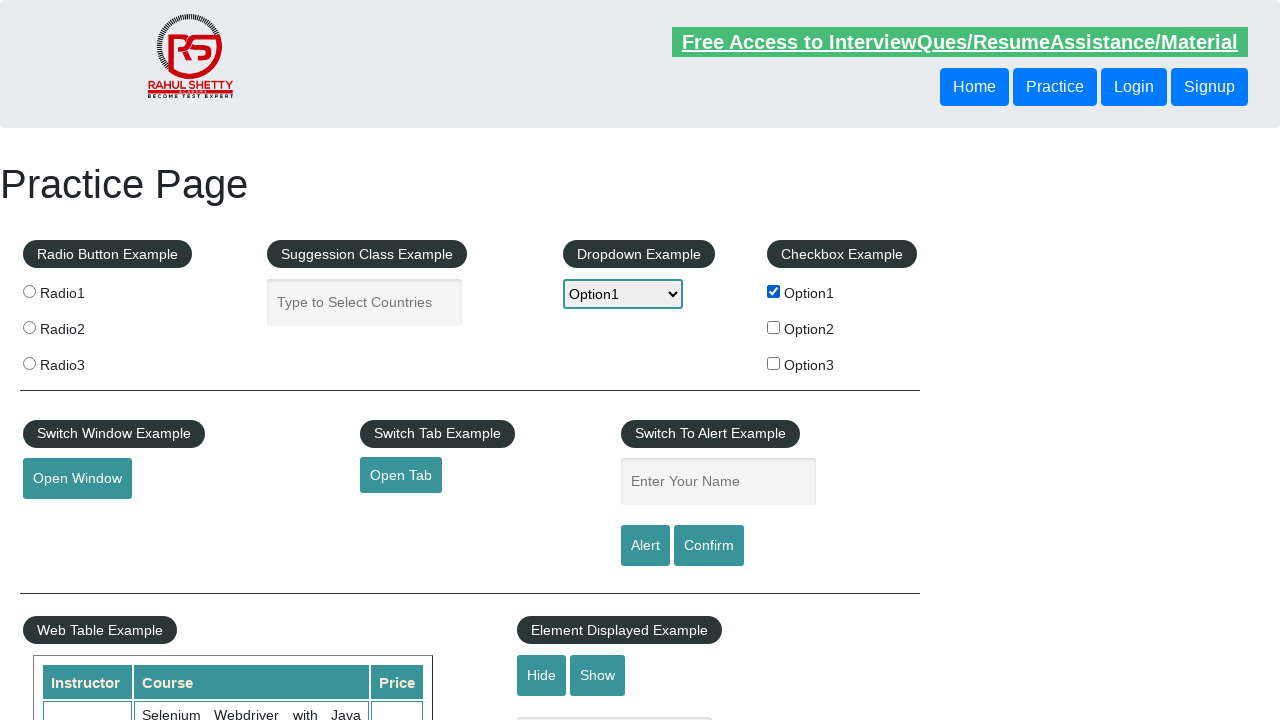

Filled name field with 'Option1' on #name
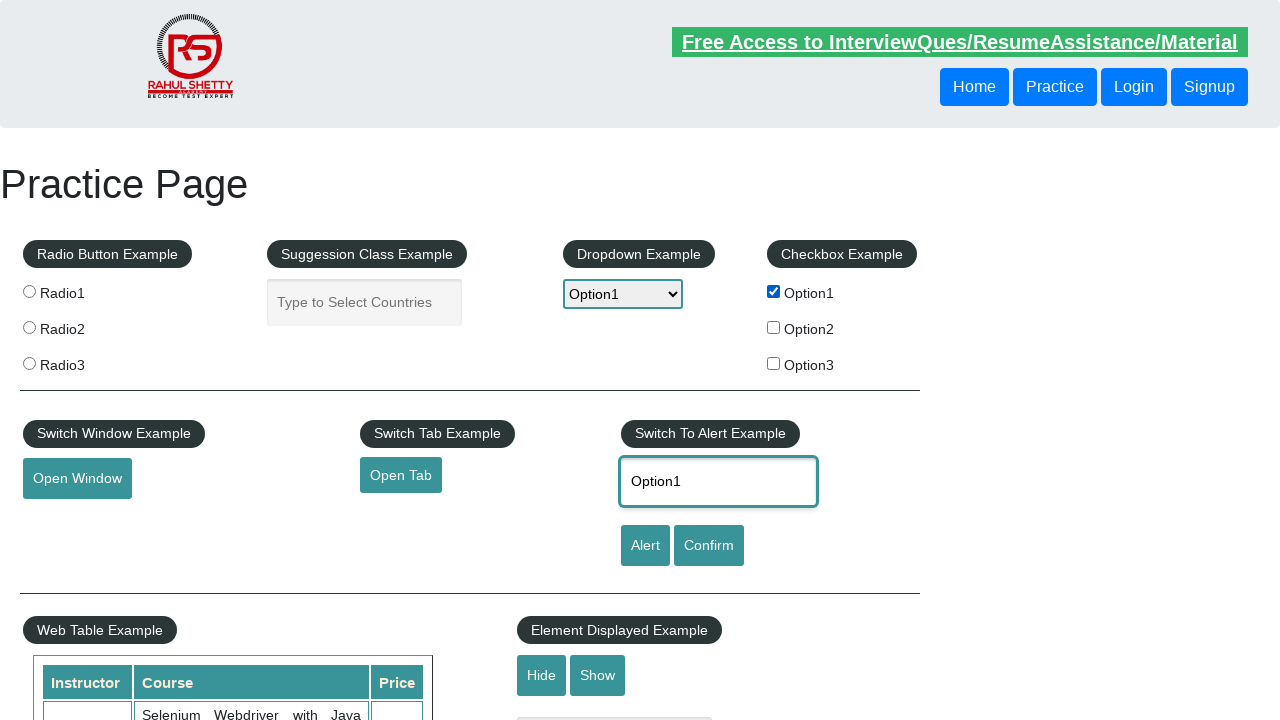

Clicked alert button at (645, 546) on input#alertbtn
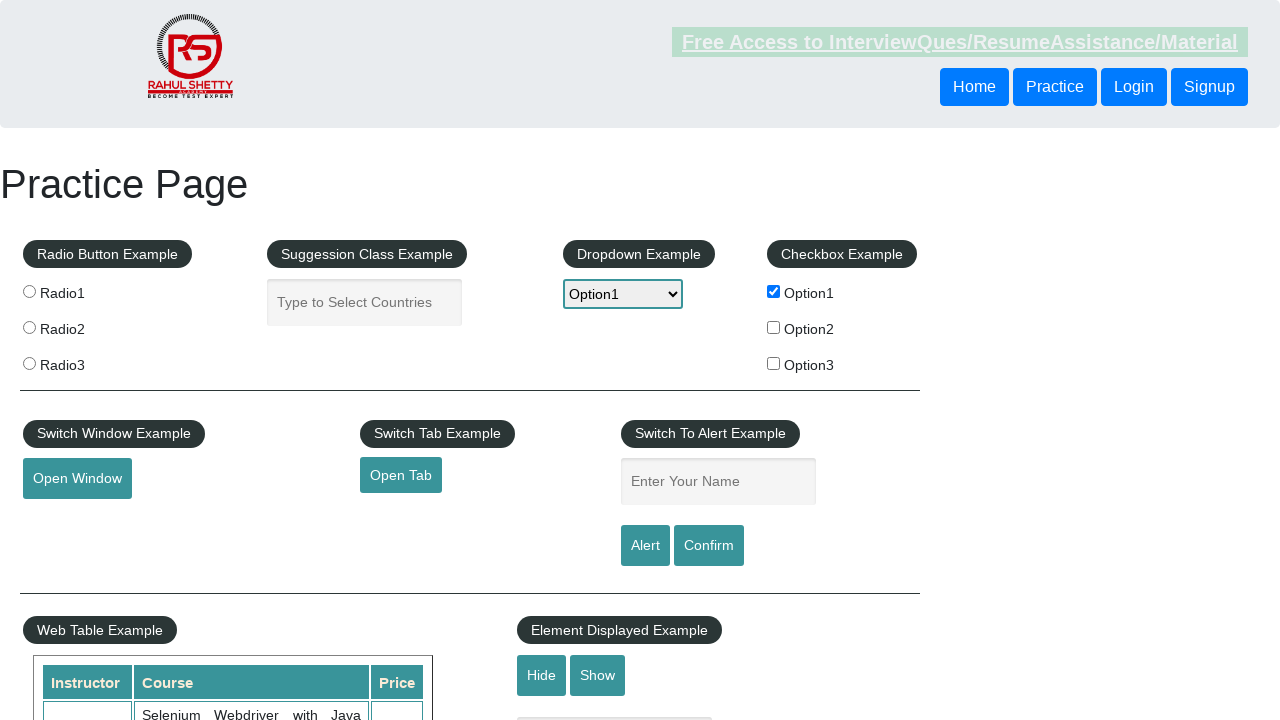

Retrieved alert message: None
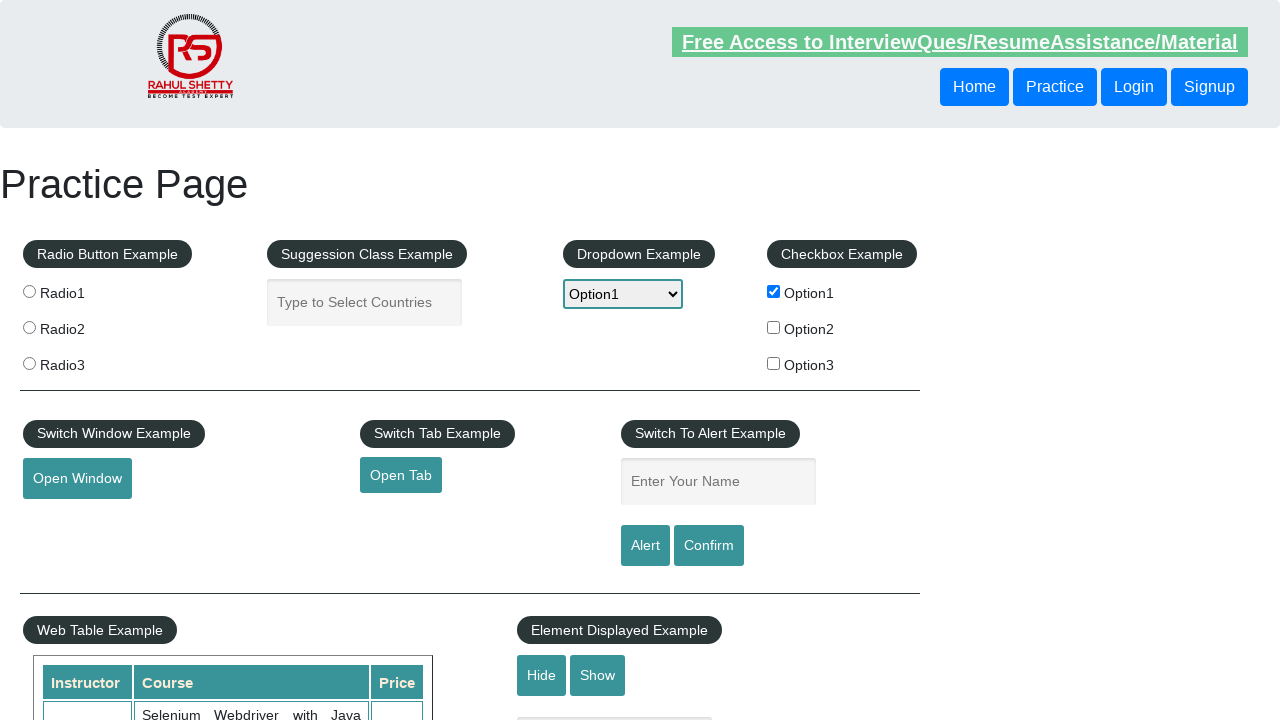

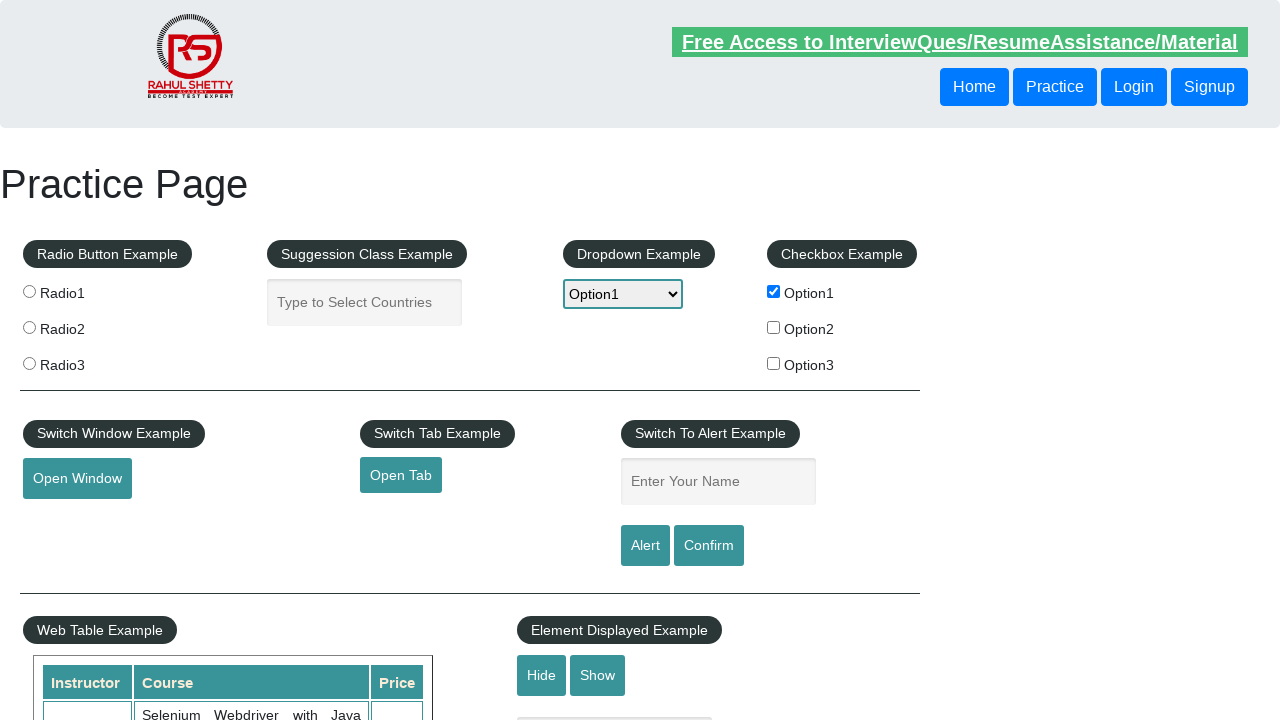